Tests browser window maximize functionality by navigating to Mount Sinai website and maximizing the window

Starting URL: https://www.mountsinai.org/

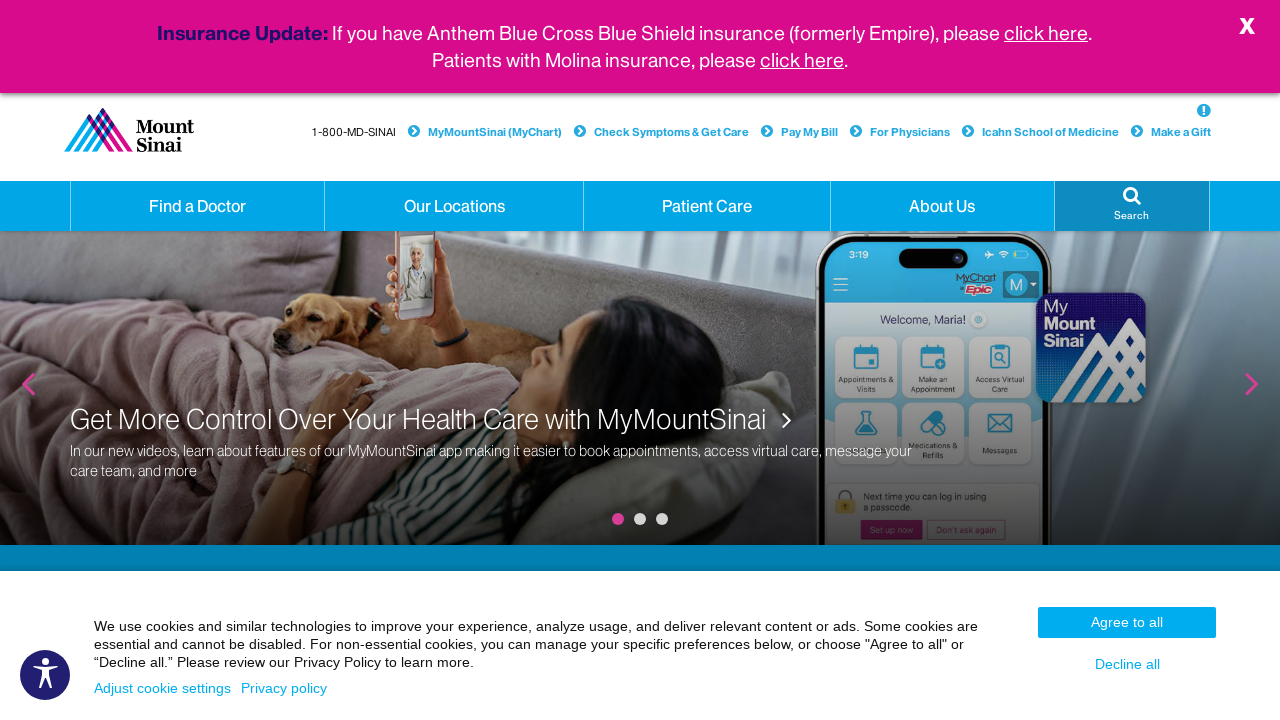

Navigated to Mount Sinai website
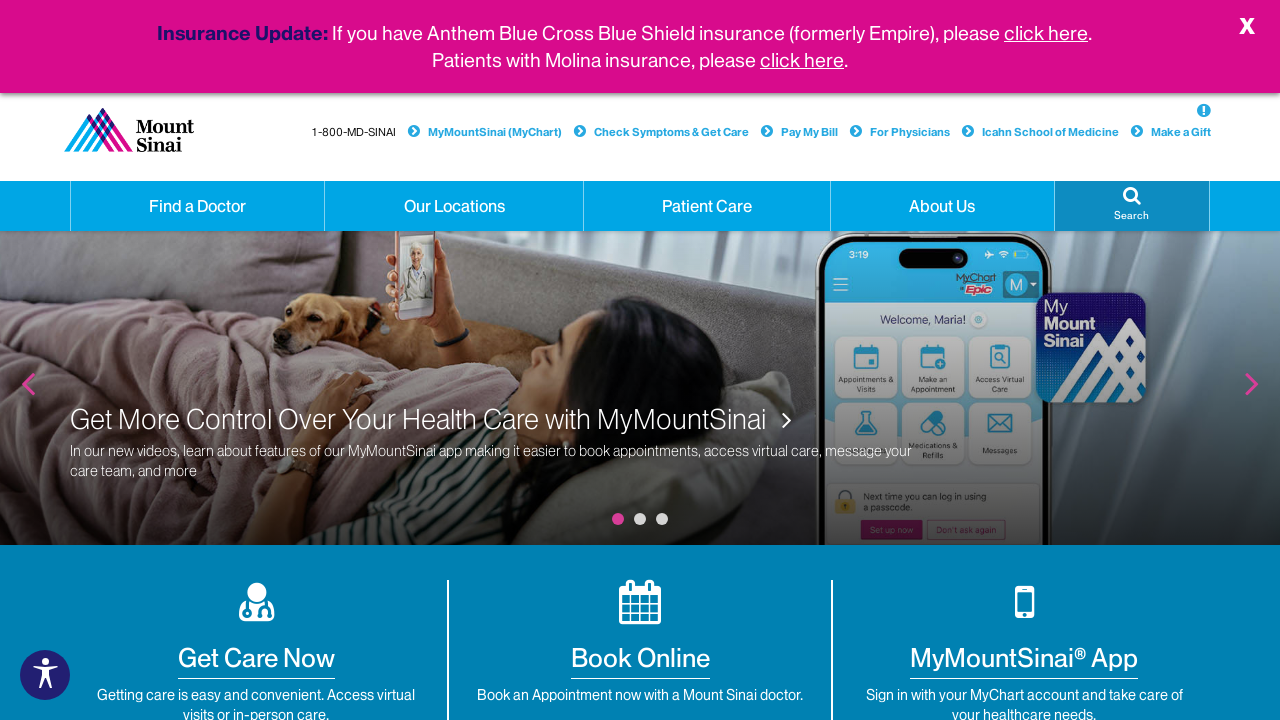

Maximized browser window to 1920x1080
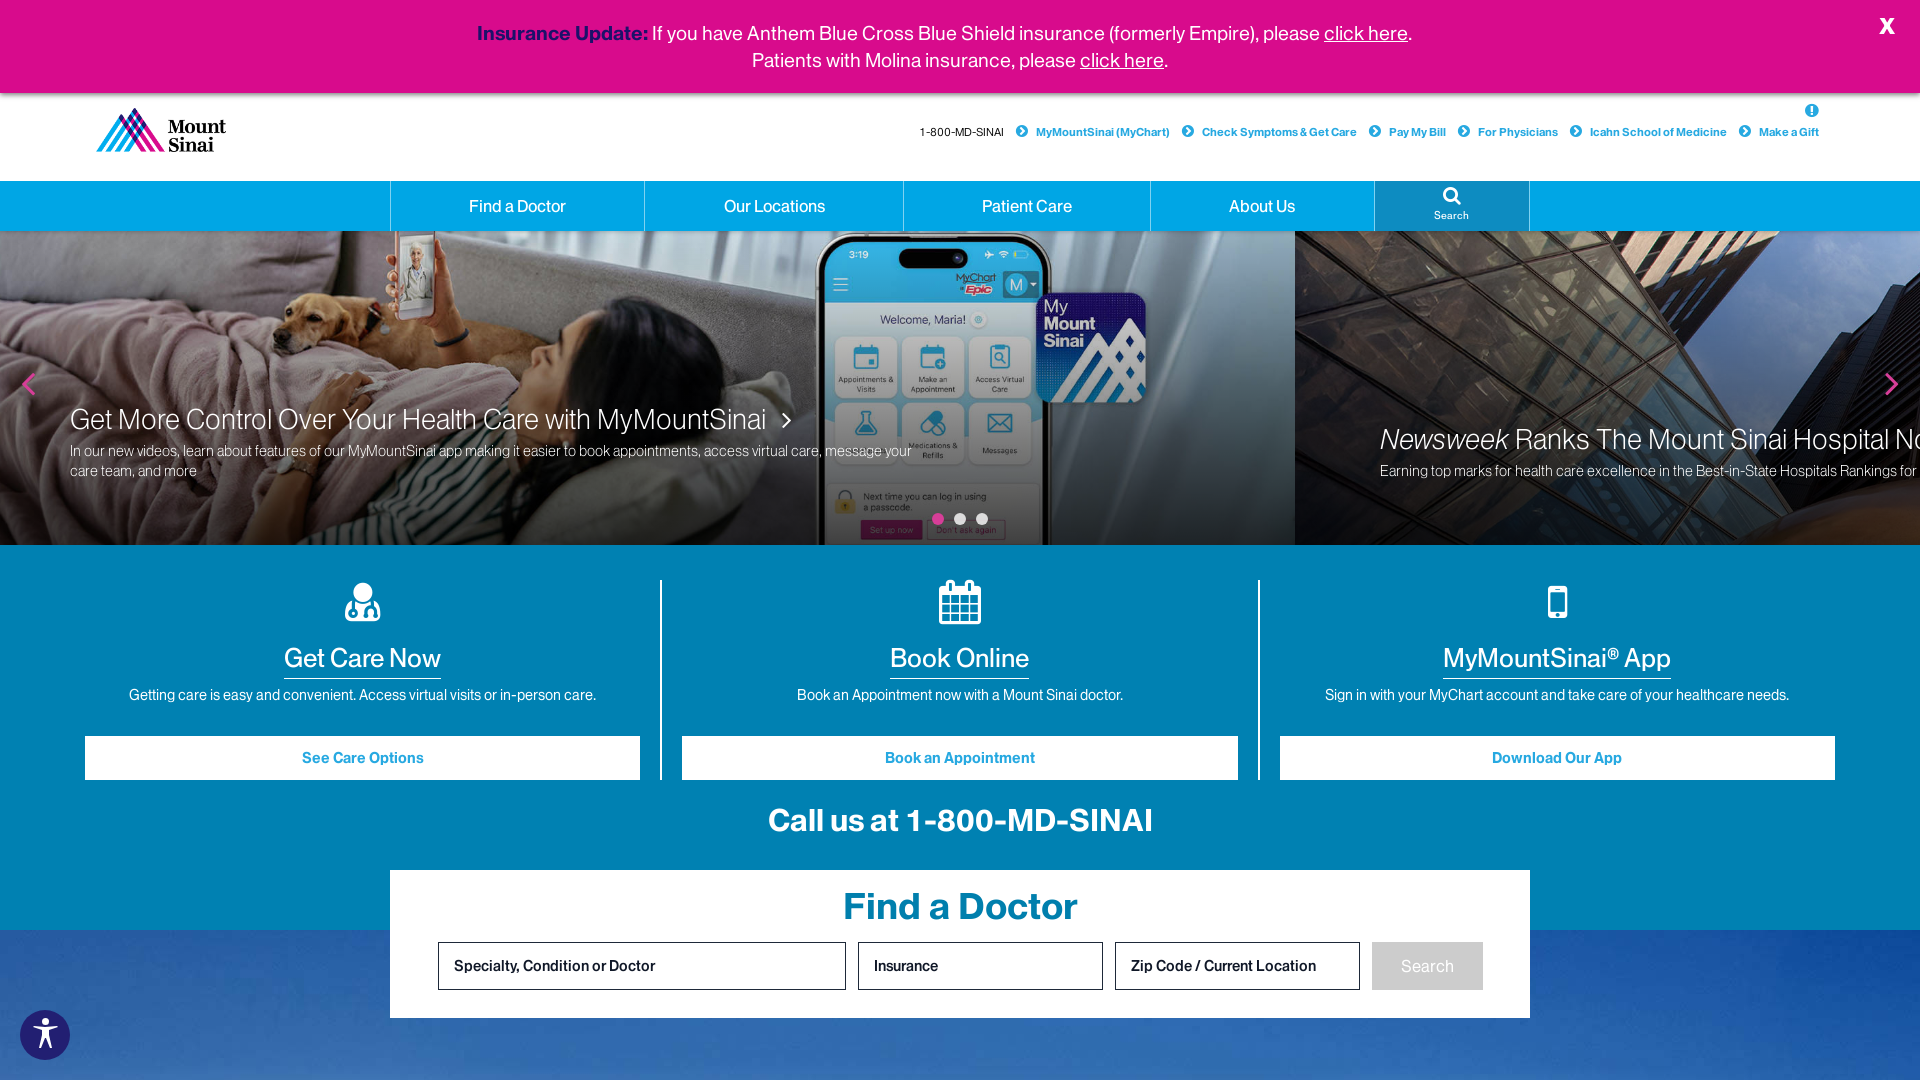

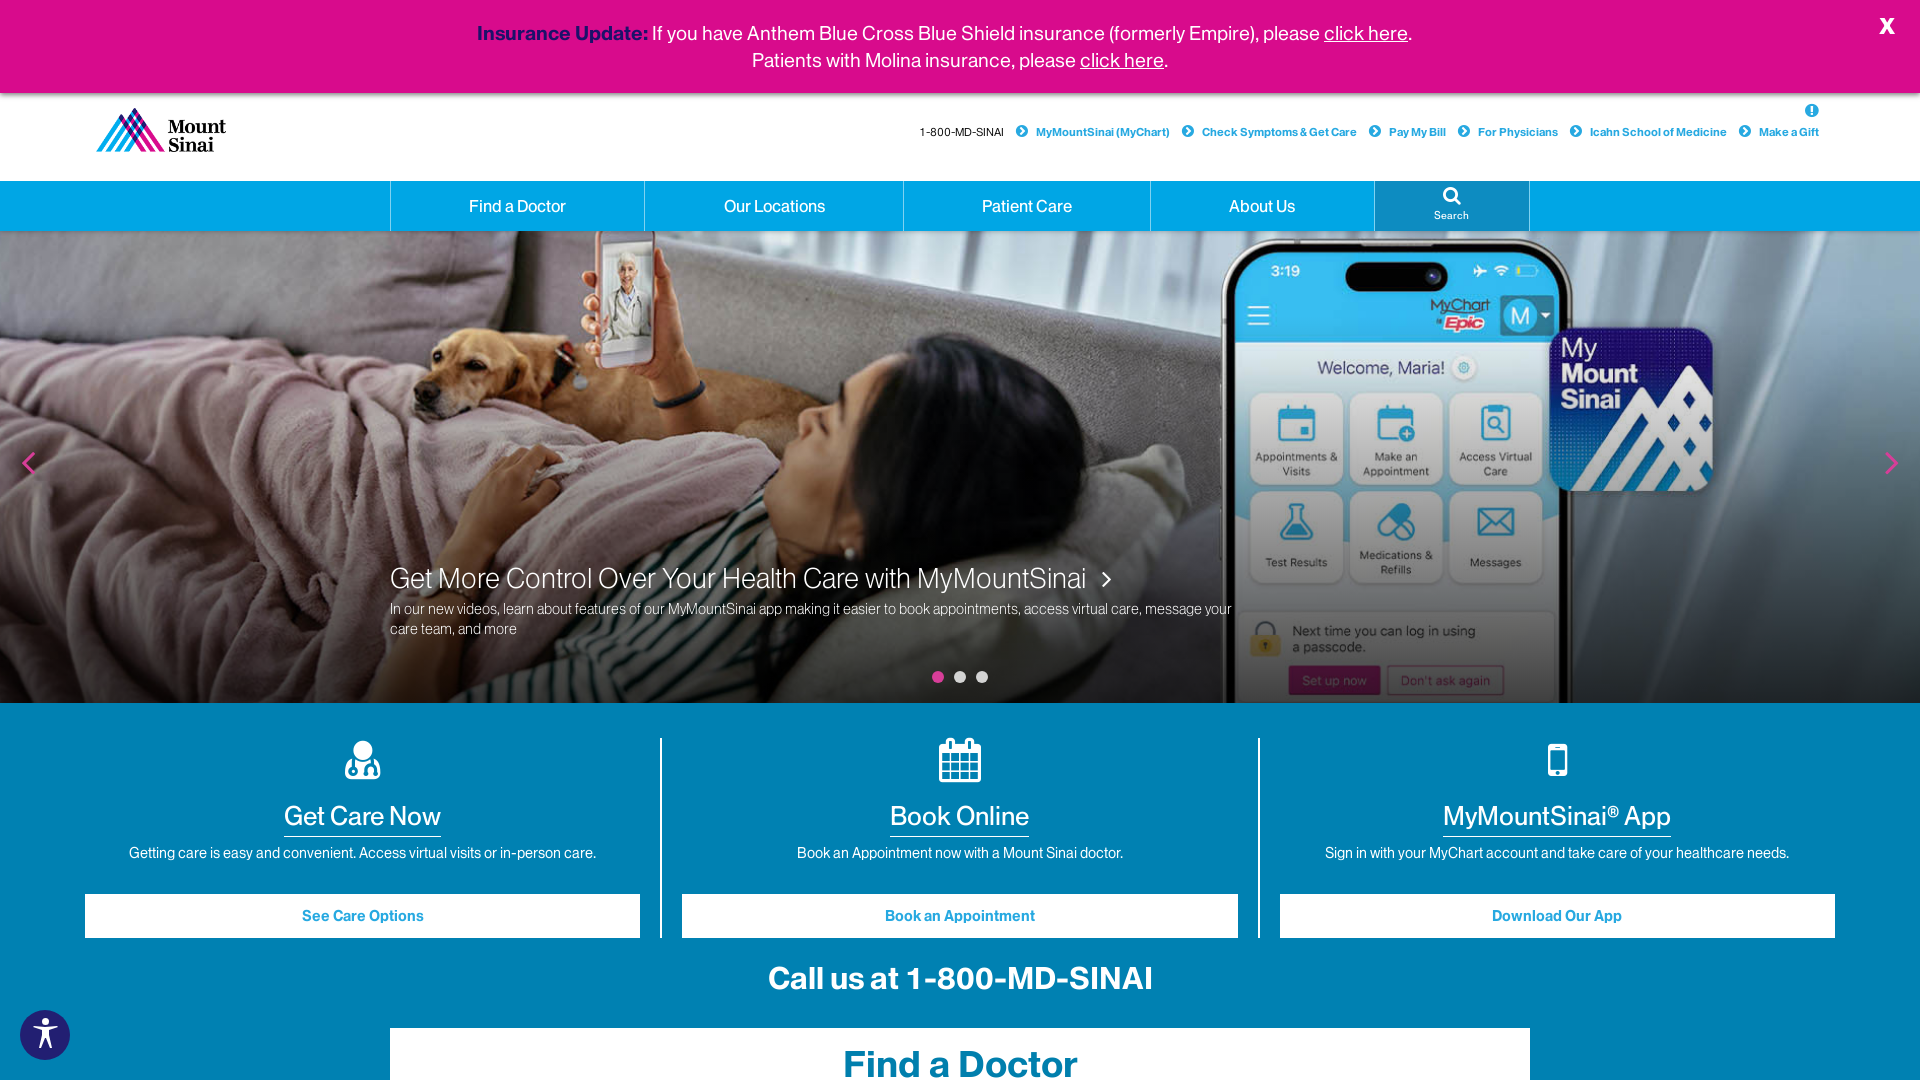